Navigates to a specific address Walk Score page to verify the page loads correctly.

Starting URL: https://www.walkscore.com/score/1436-19th-ave-seattle-wa-98122

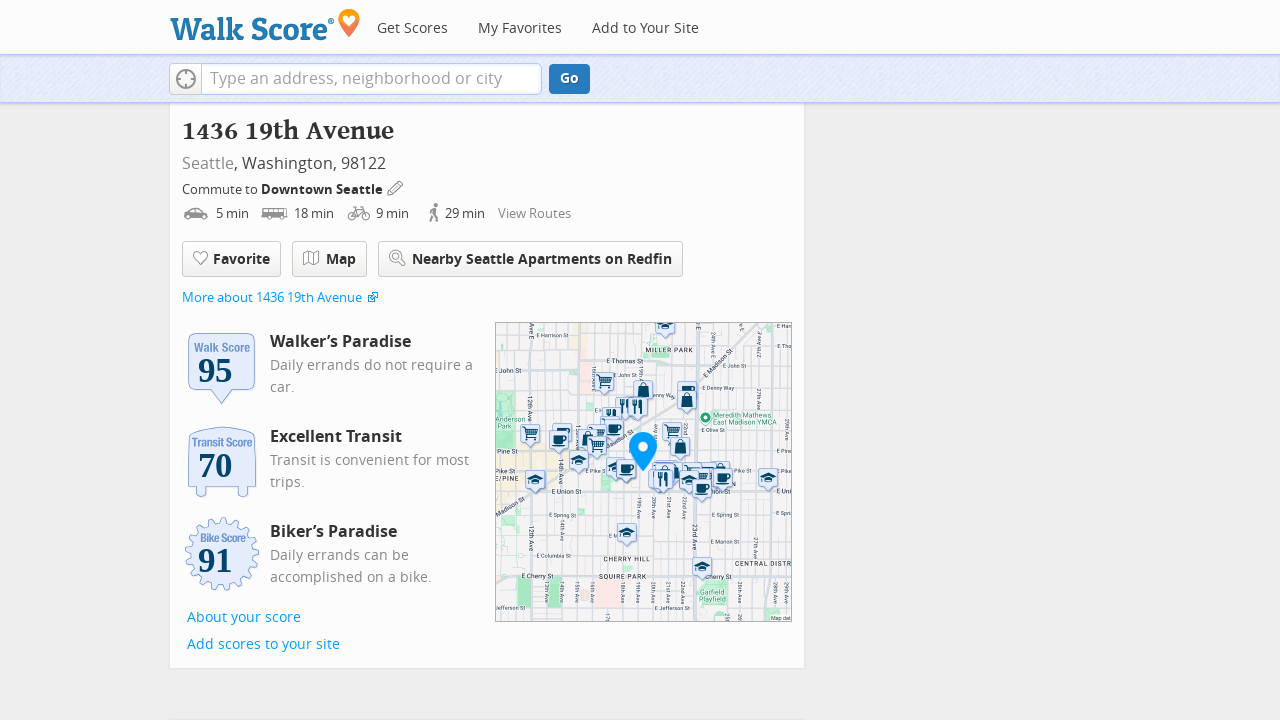

Navigated to Walk Score address page for 1436 19th Ave, Seattle, WA 98122
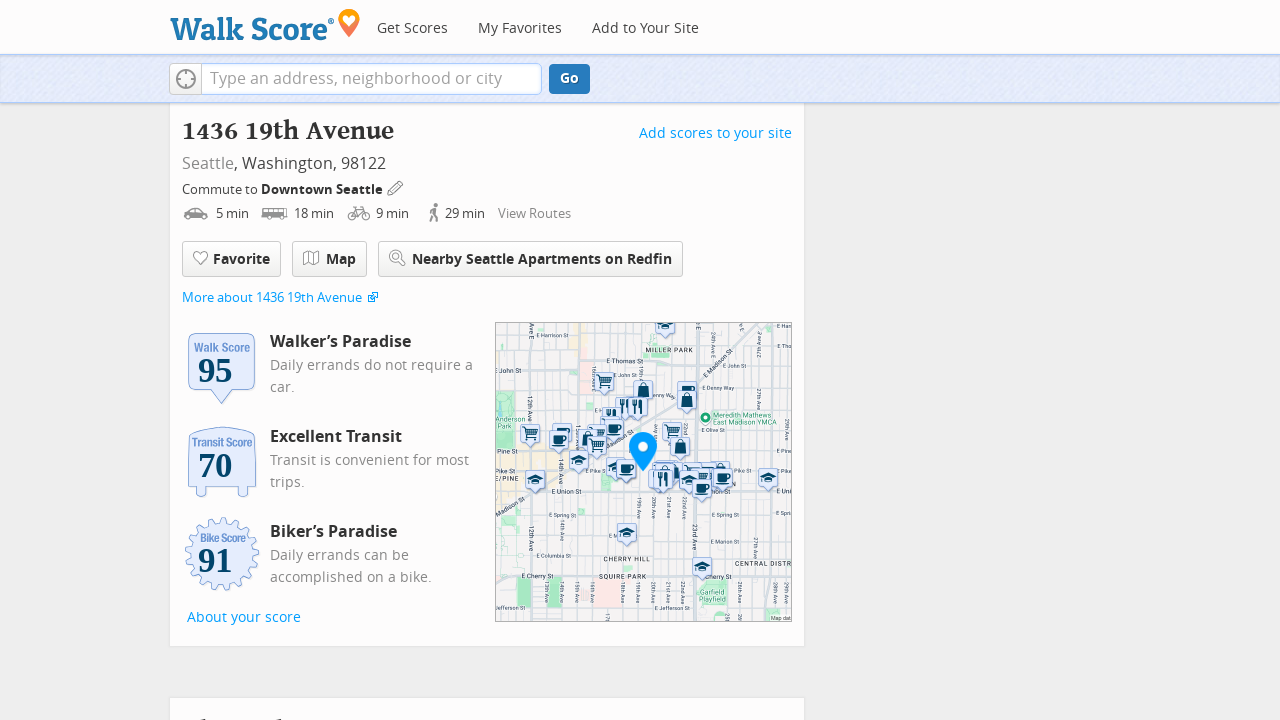

Page DOM content fully loaded
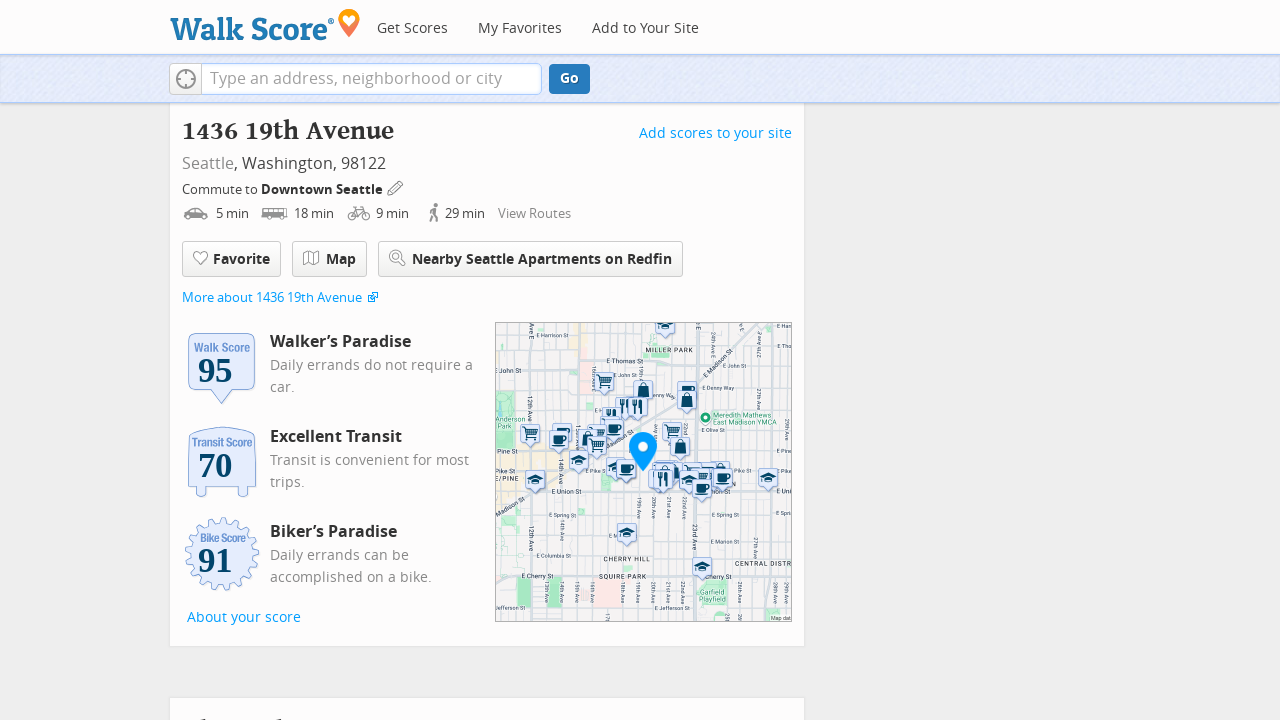

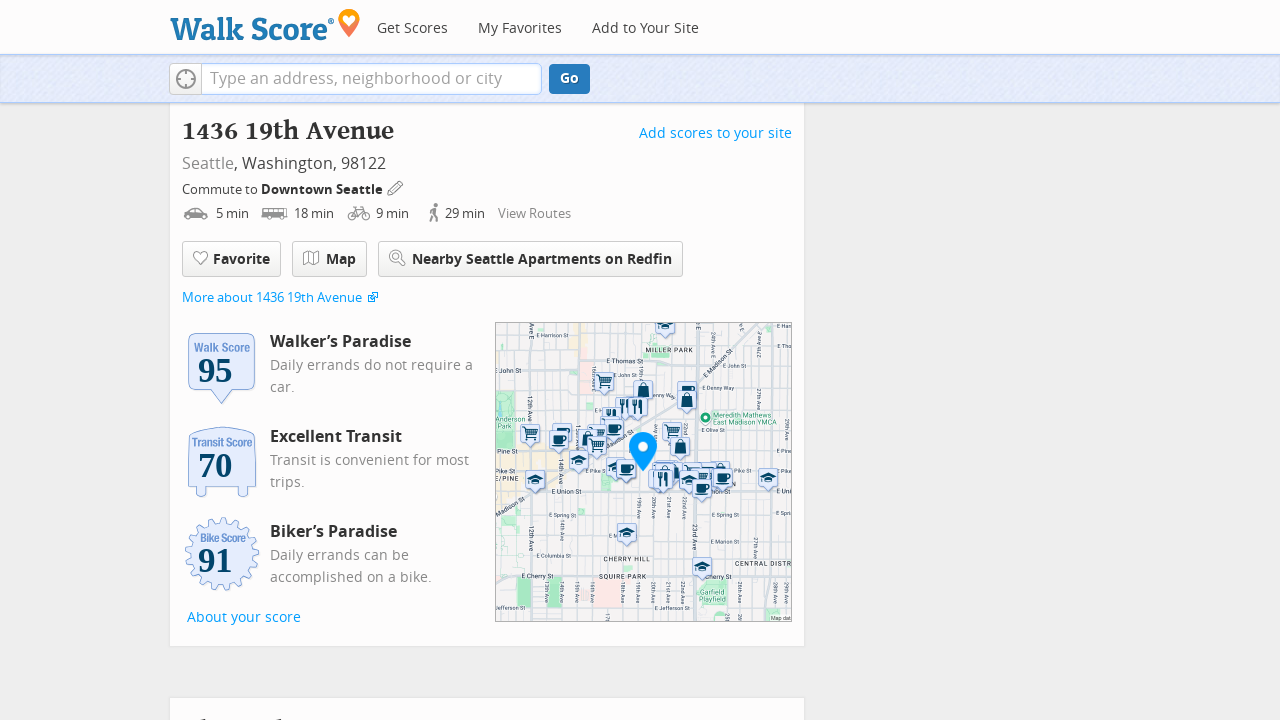